Tests a text box form by filling in full name, email, current address, and permanent address fields, then submitting and verifying the output displays the entered information correctly.

Starting URL: https://demoqa.com/text-box

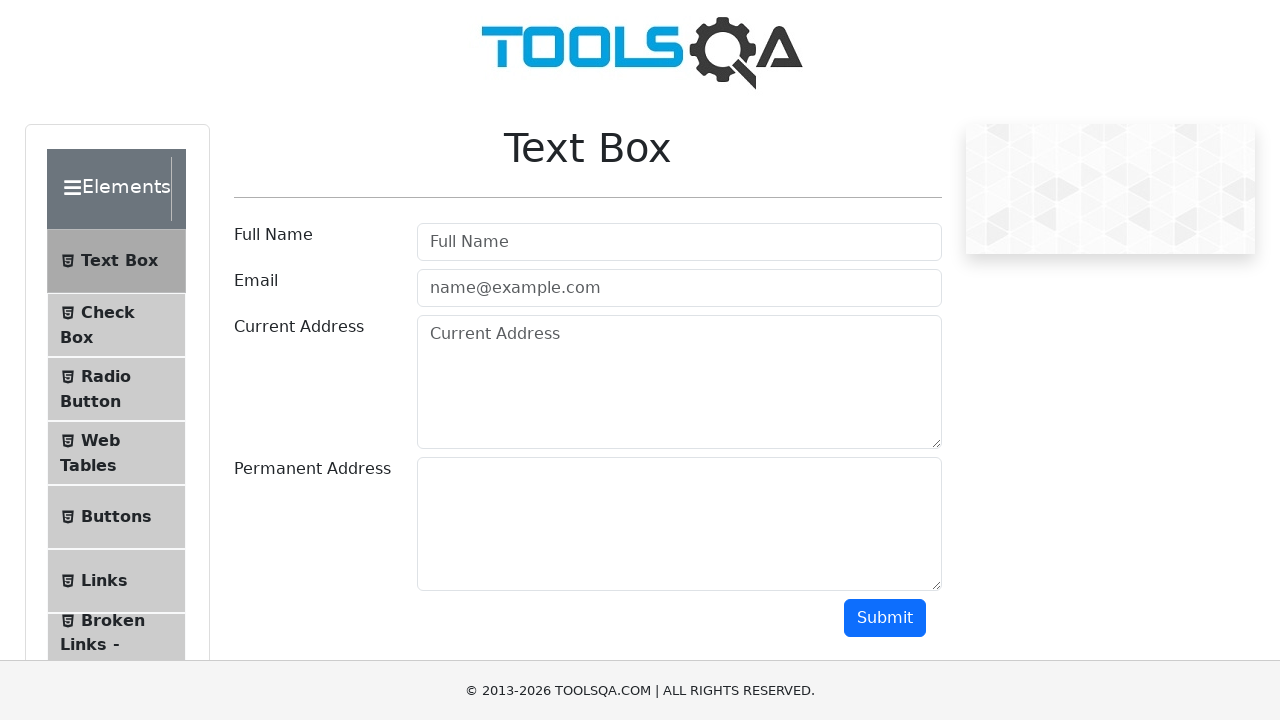

Filled full name field with 'John Doe' on internal:attr=[placeholder="Full Name"i]
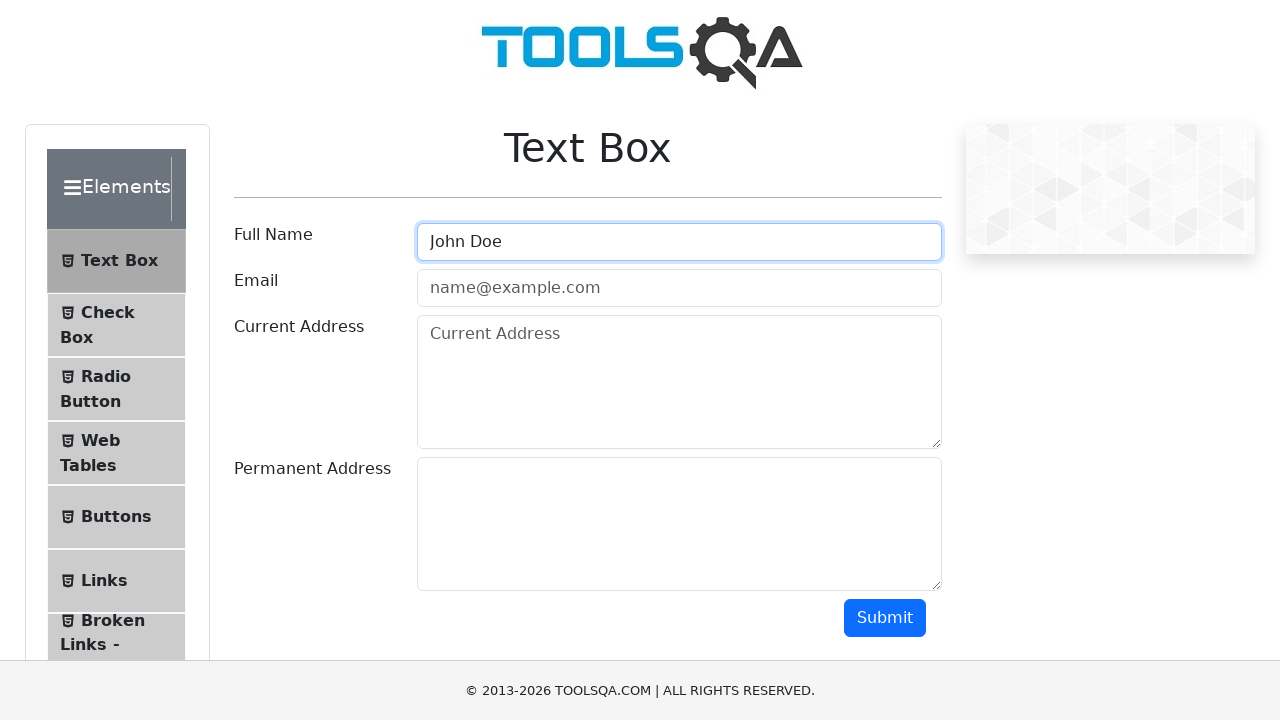

Filled email field with 'some@mail.com' on internal:attr=[placeholder="name@example.com"i]
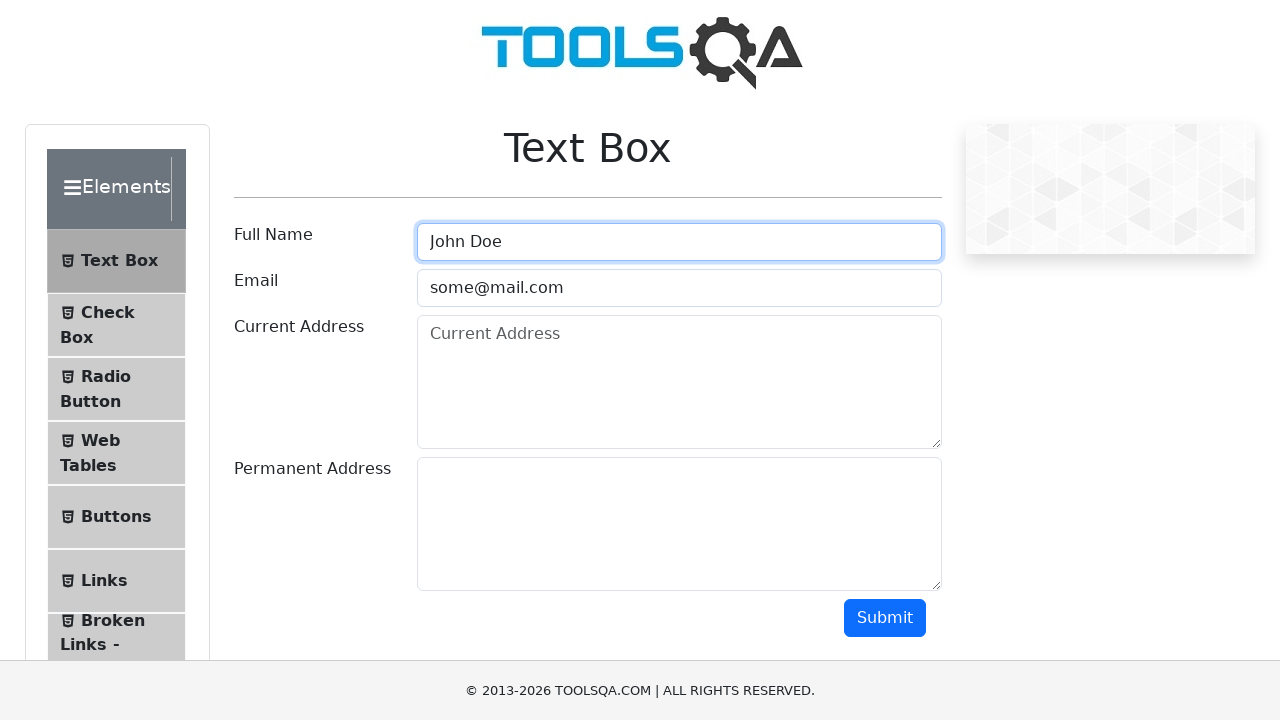

Filled current address field with 'current address' on internal:attr=[placeholder="Current Address"i]
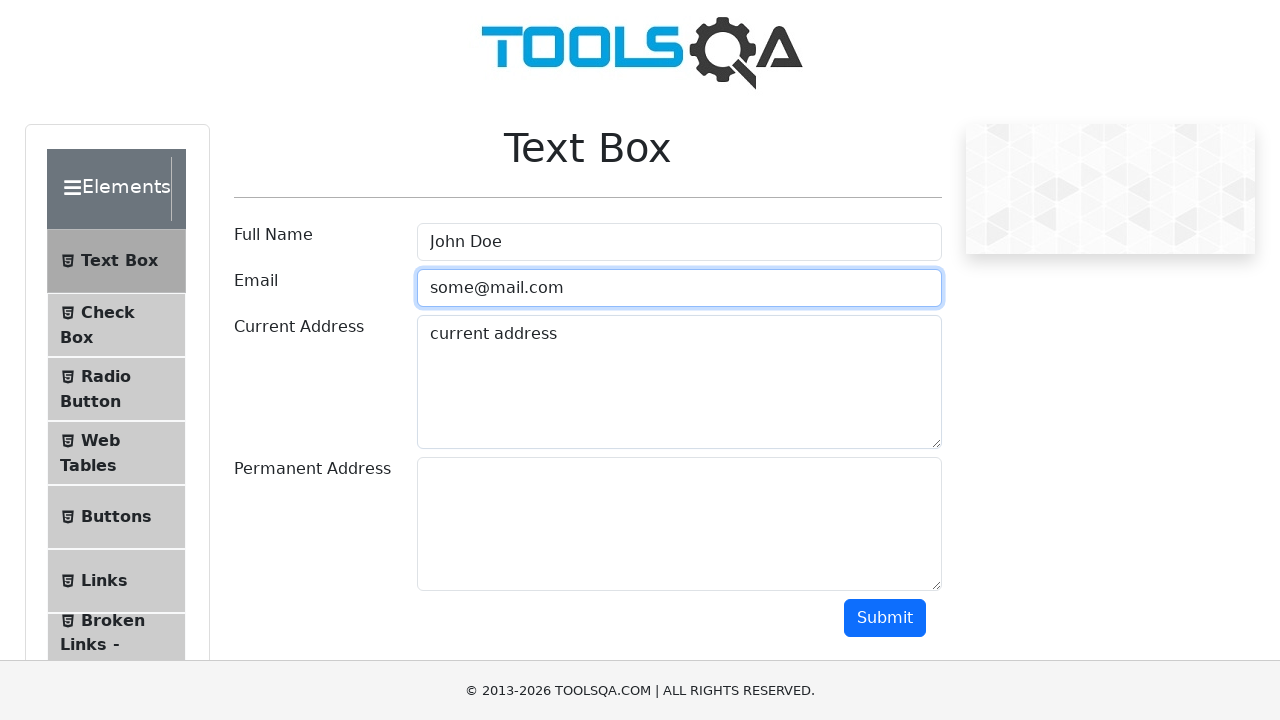

Filled permanent address field with 'permanent address' on #permanentAddress
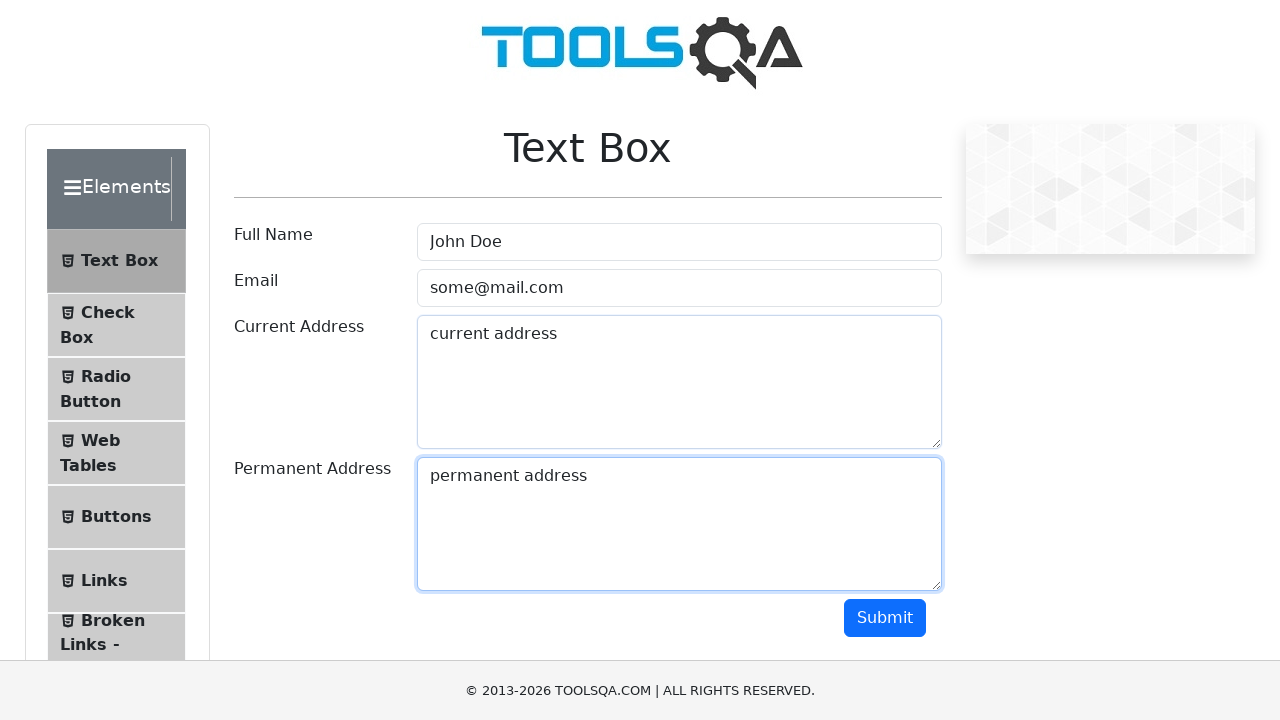

Clicked Submit button to submit the form at (885, 618) on internal:role=button[name="Submit"i]
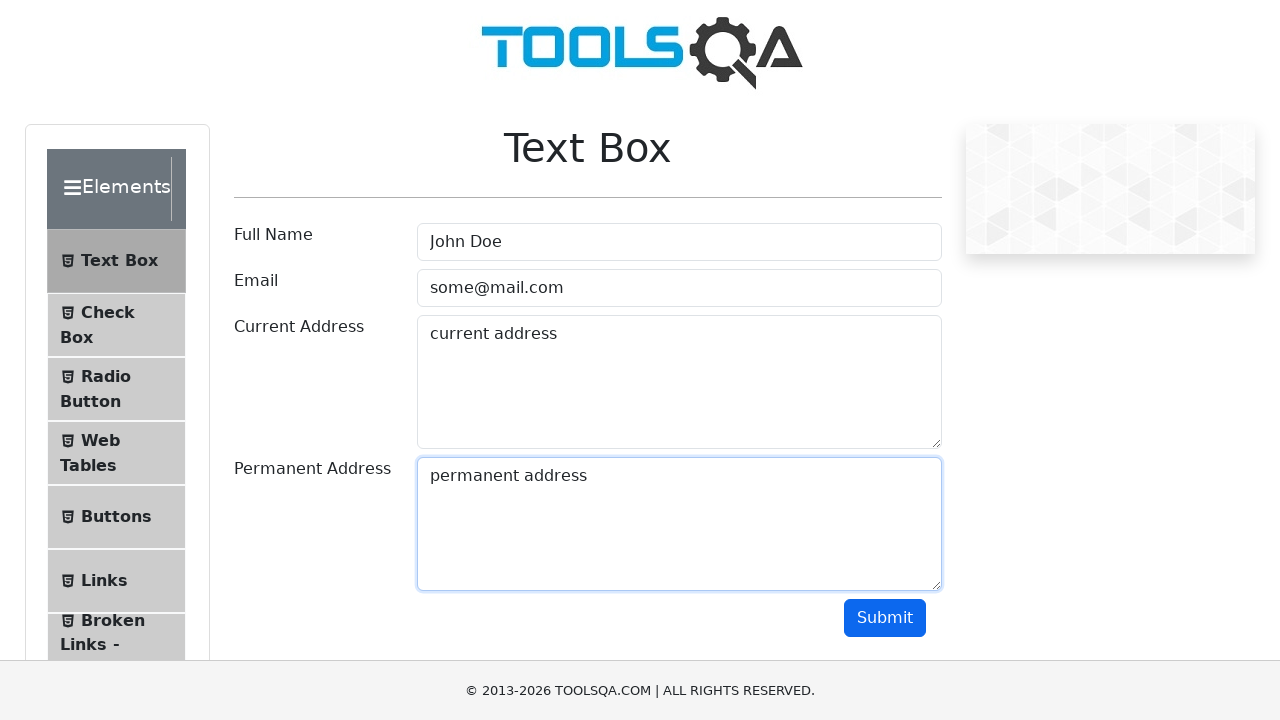

Verified name field displays 'Name:John Doe'
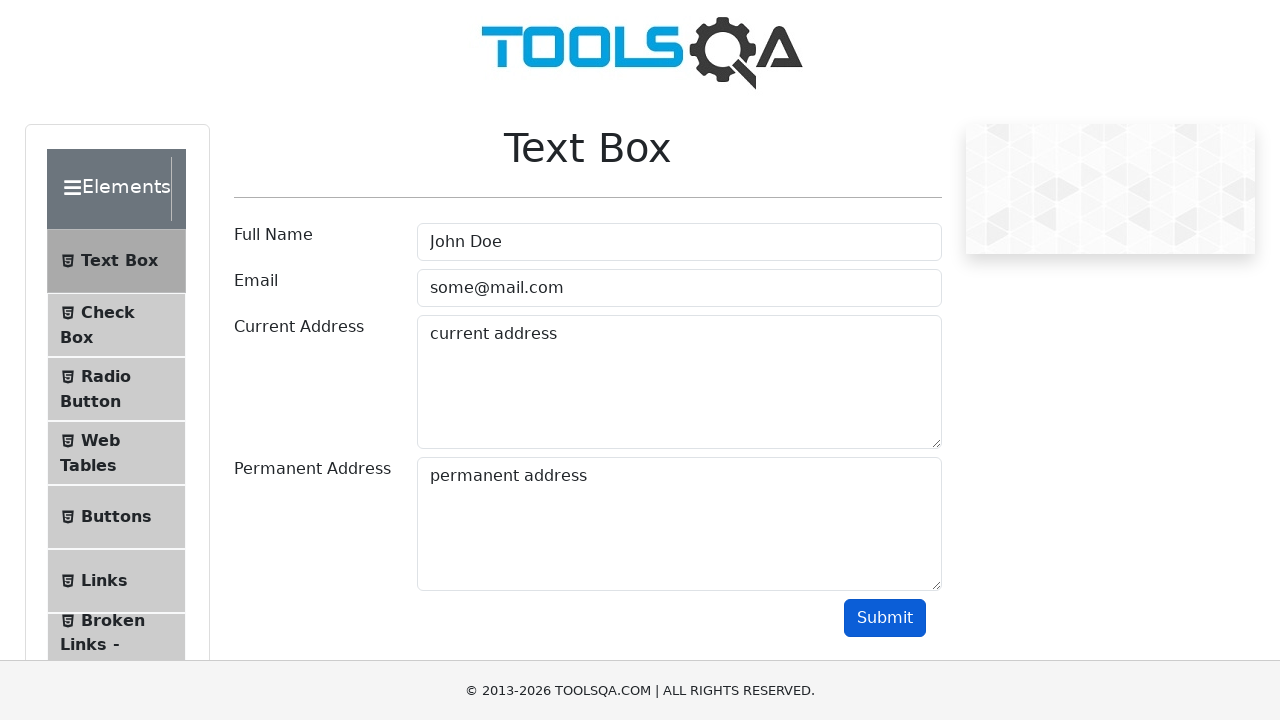

Verified email field displays 'Email:some@mail.com'
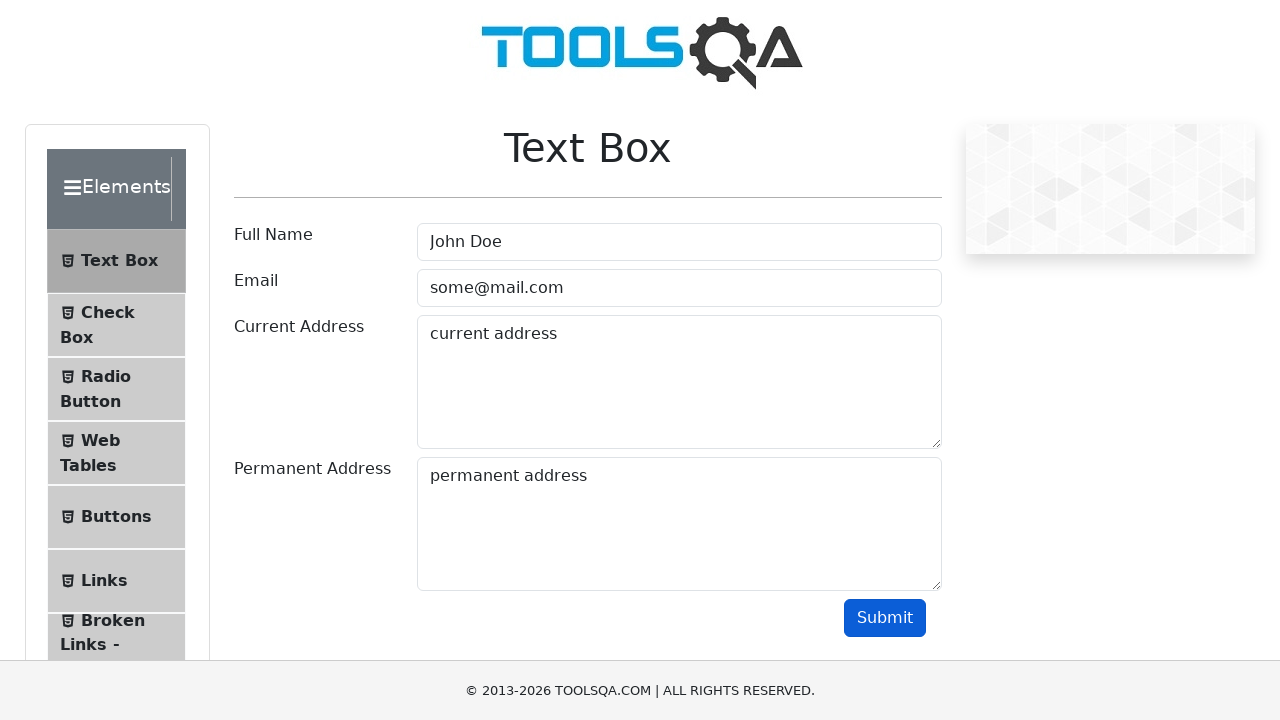

Verified current address displays 'Current Address :current address'
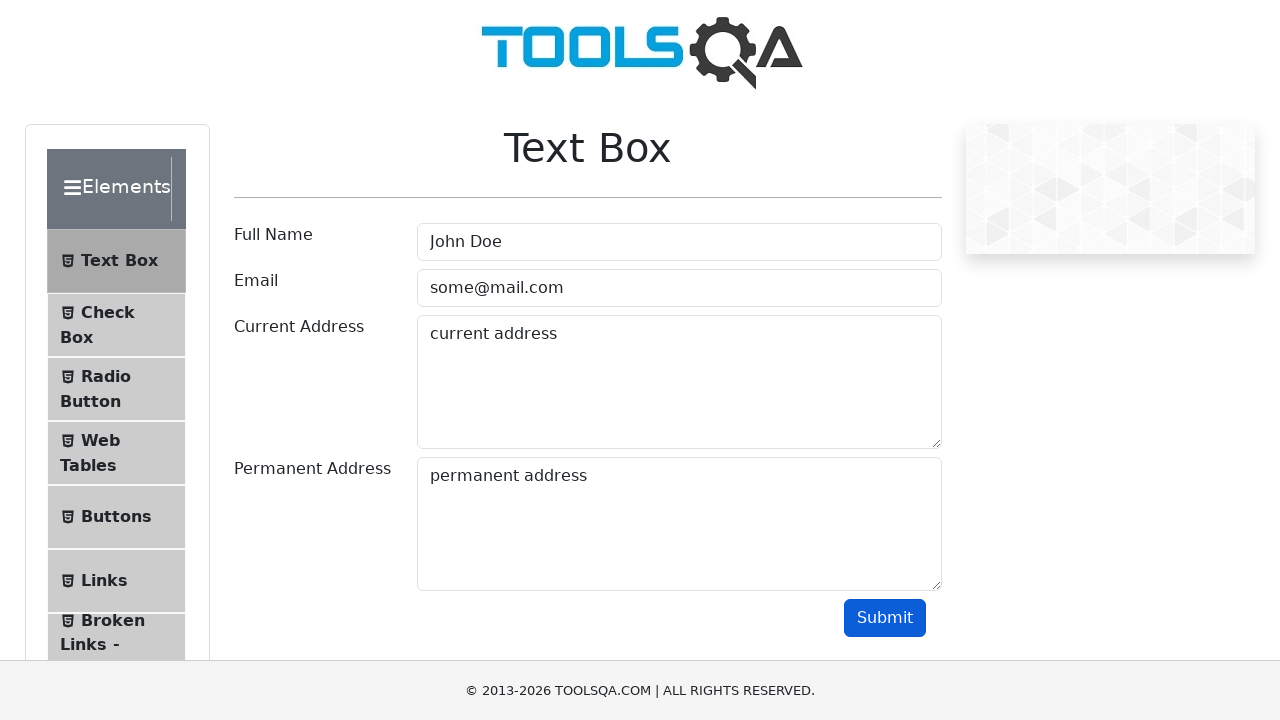

Verified permanent address displays 'Permananet Address :permanent address'
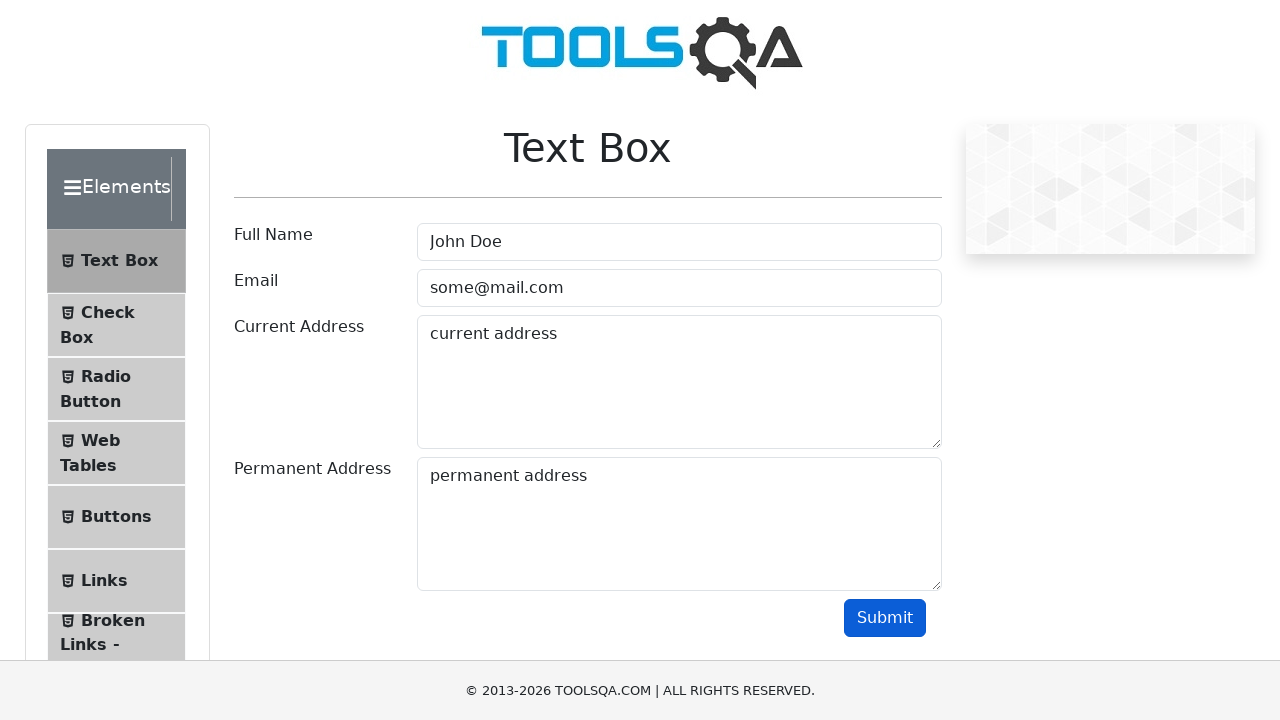

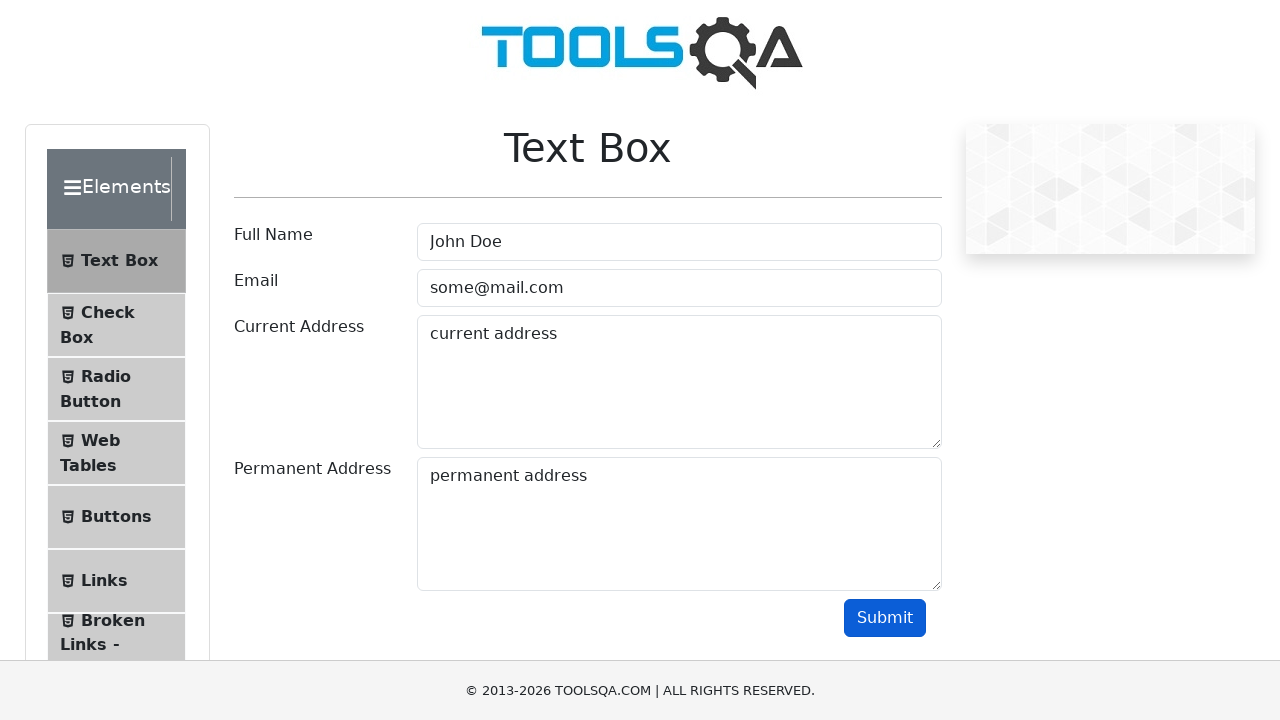